Tests clicking on a link and verifying navigation to a new page by checking the h1 heading text

Starting URL: https://kristinek.github.io/site/examples/actions

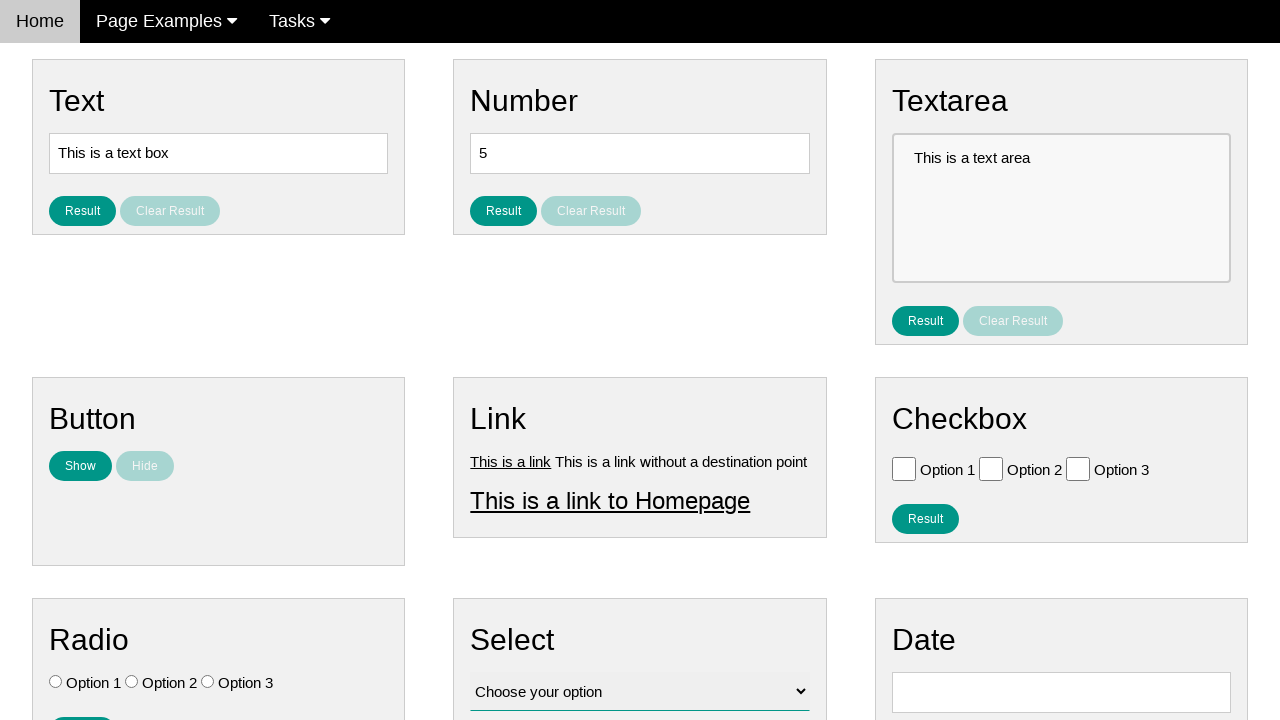

Clicked on Link 1 at (511, 461) on a[title='Link 1']
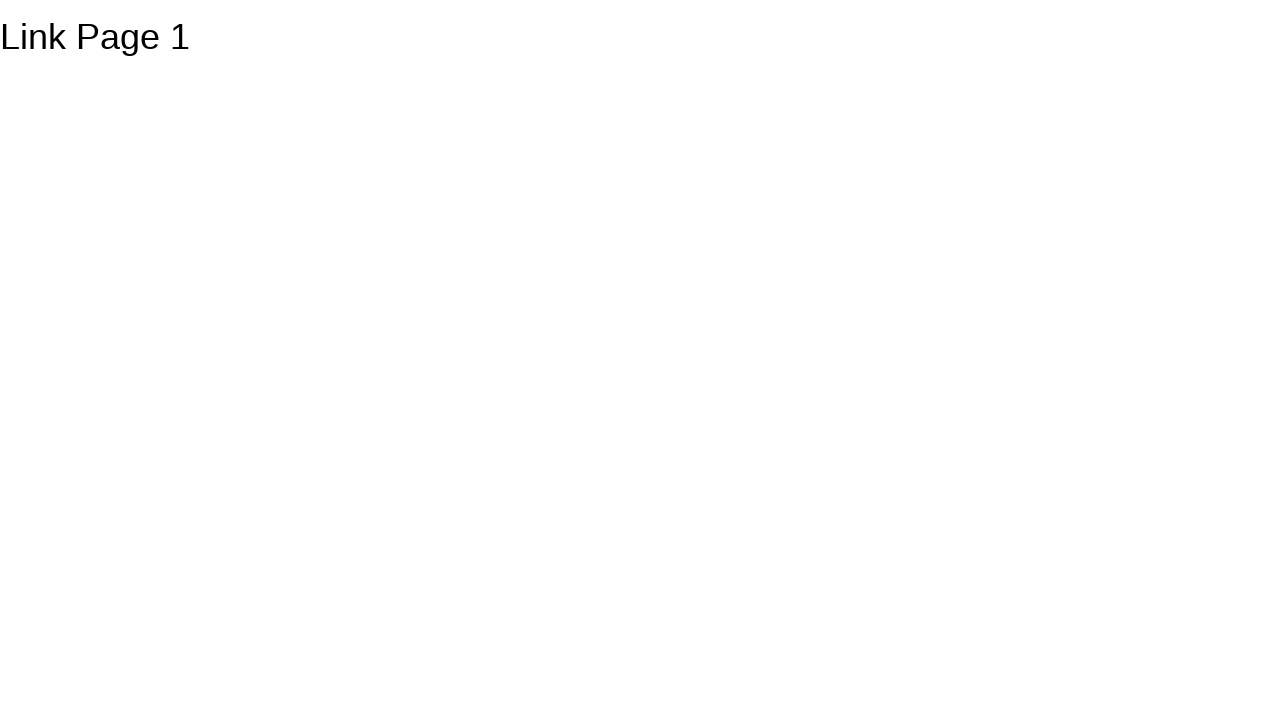

H1 heading loaded on new page
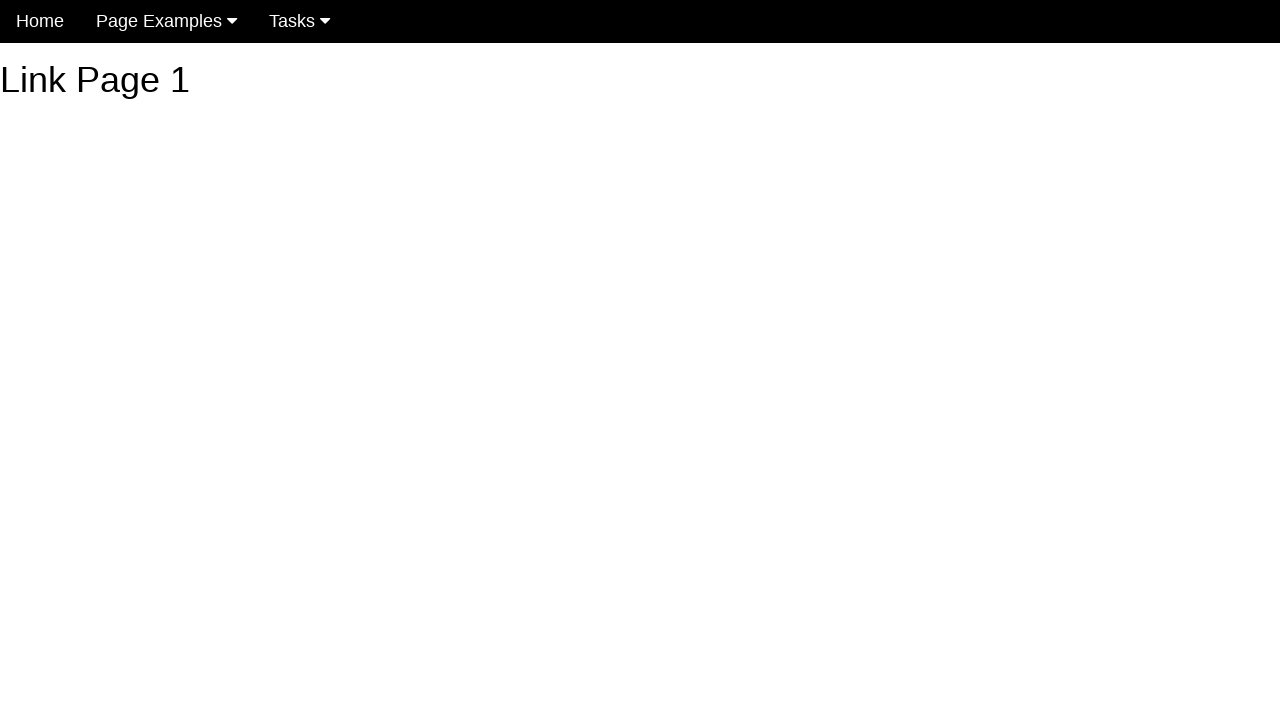

Retrieved h1 text: 'Link Page 1'
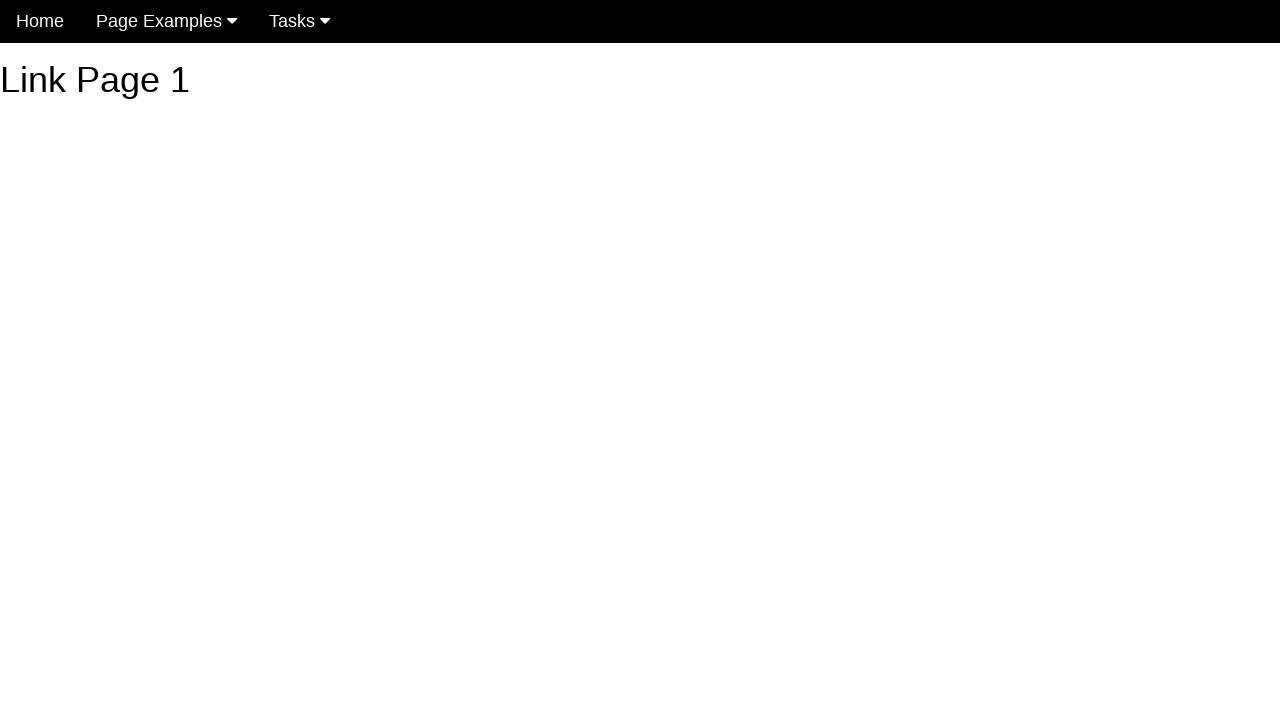

Verified h1 text equals 'Link Page 1'
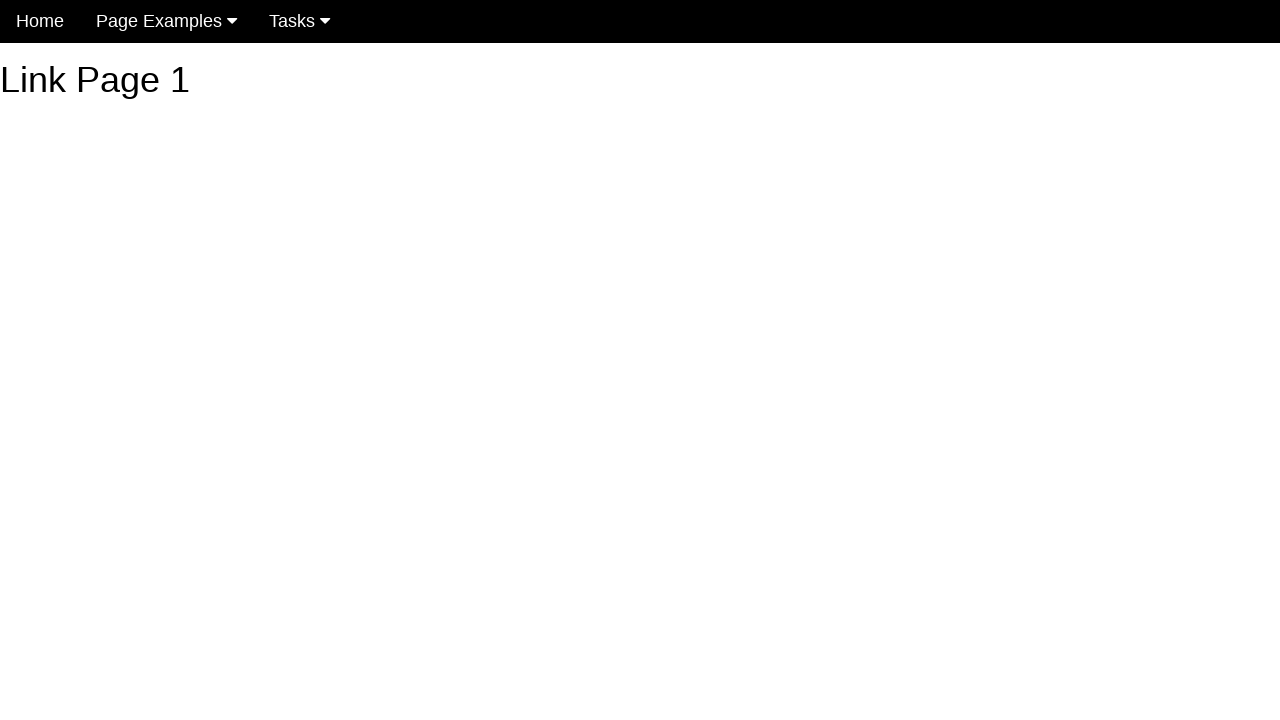

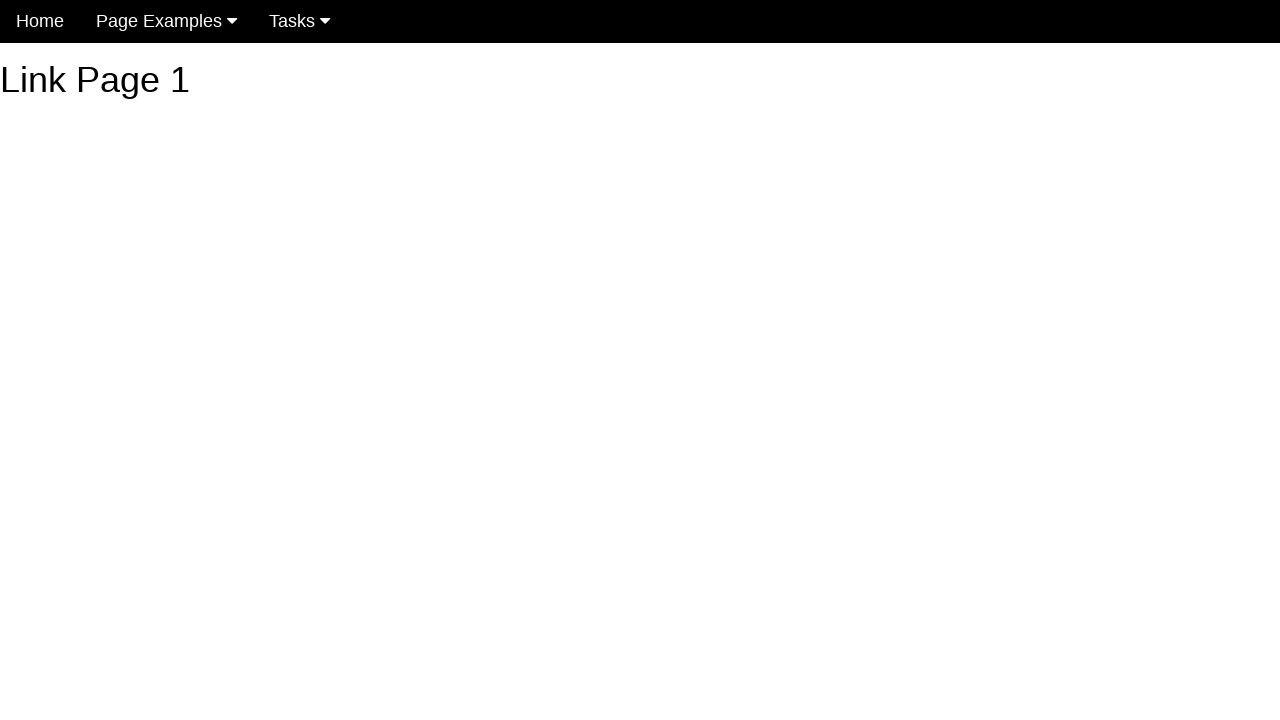